Automates an e-commerce purchase flow by adding multiple products to cart, applying a promo code, and completing the checkout process with country selection and agreement acceptance

Starting URL: https://rahulshettyacademy.com/seleniumPractise/#/

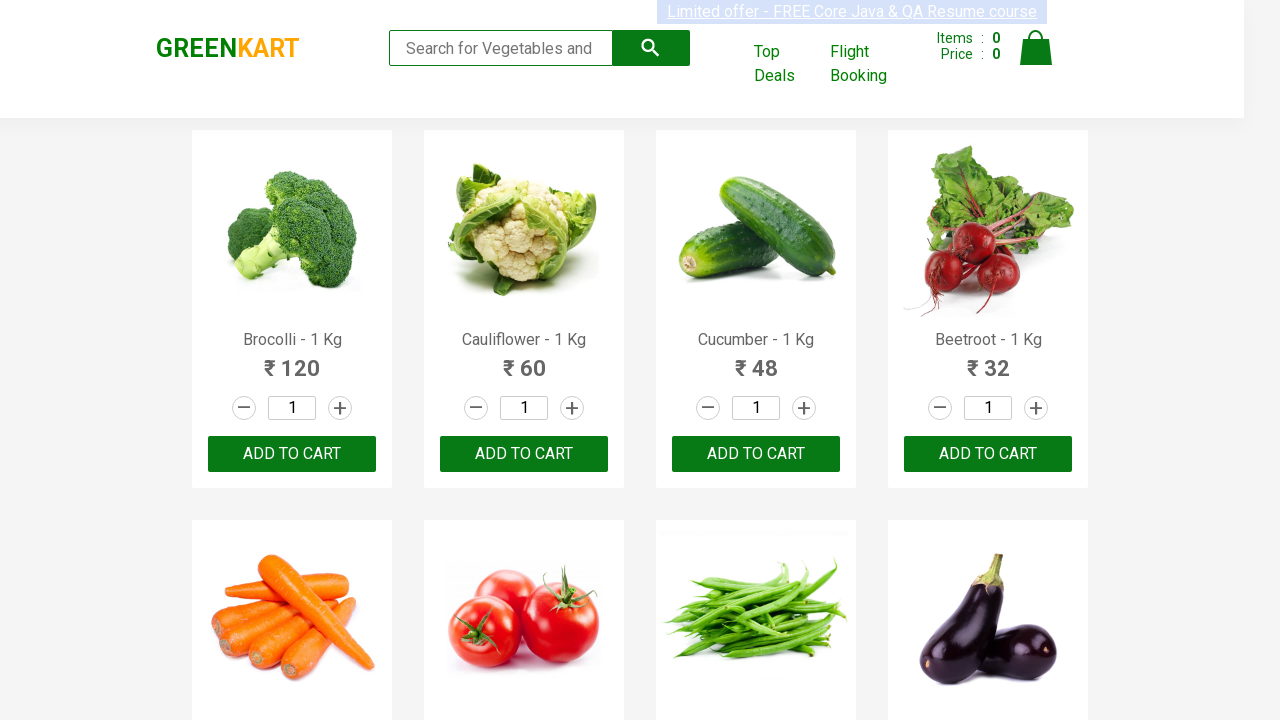

Retrieved all product name elements from page
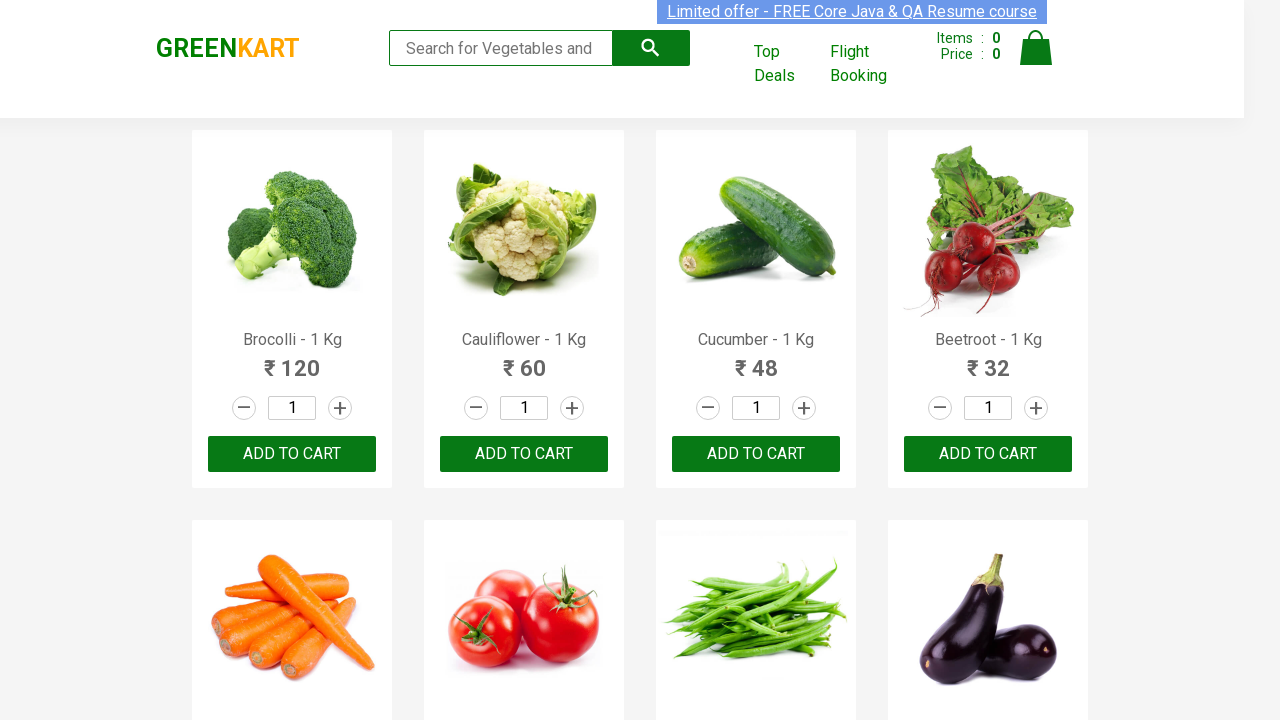

Retrieved all add to cart buttons
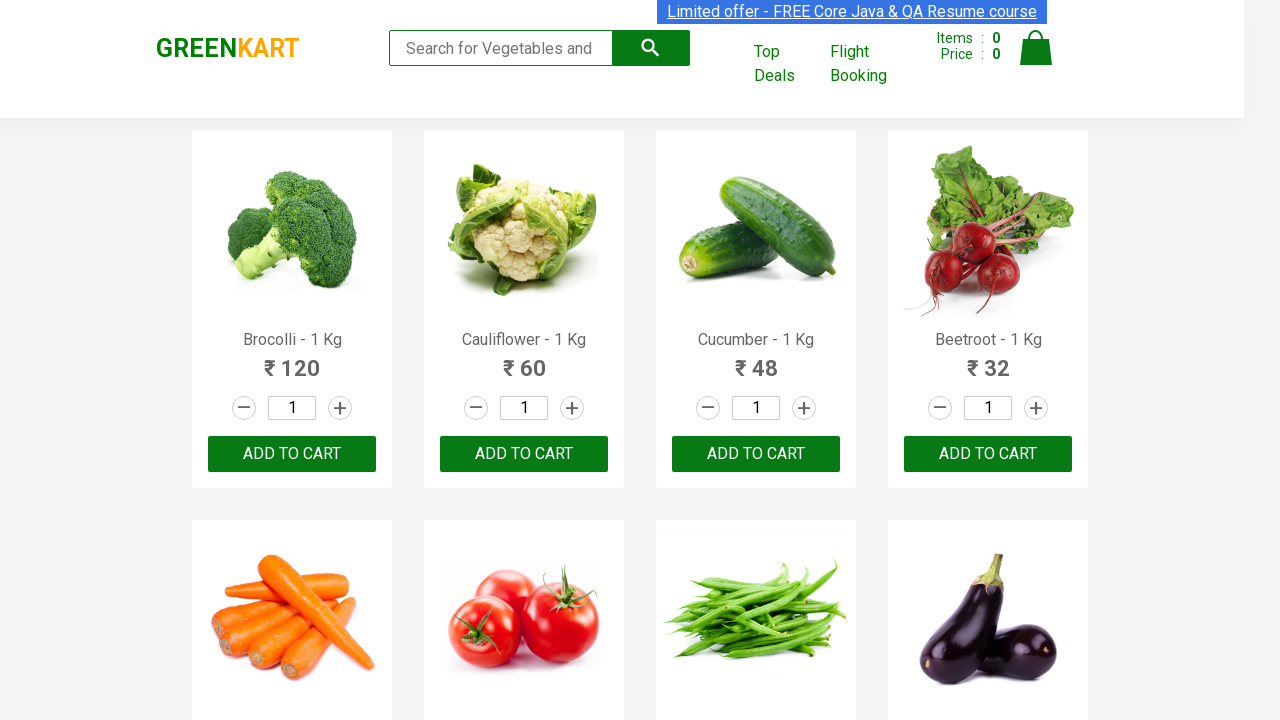

Clicked add to cart button for 'Cauliflower'
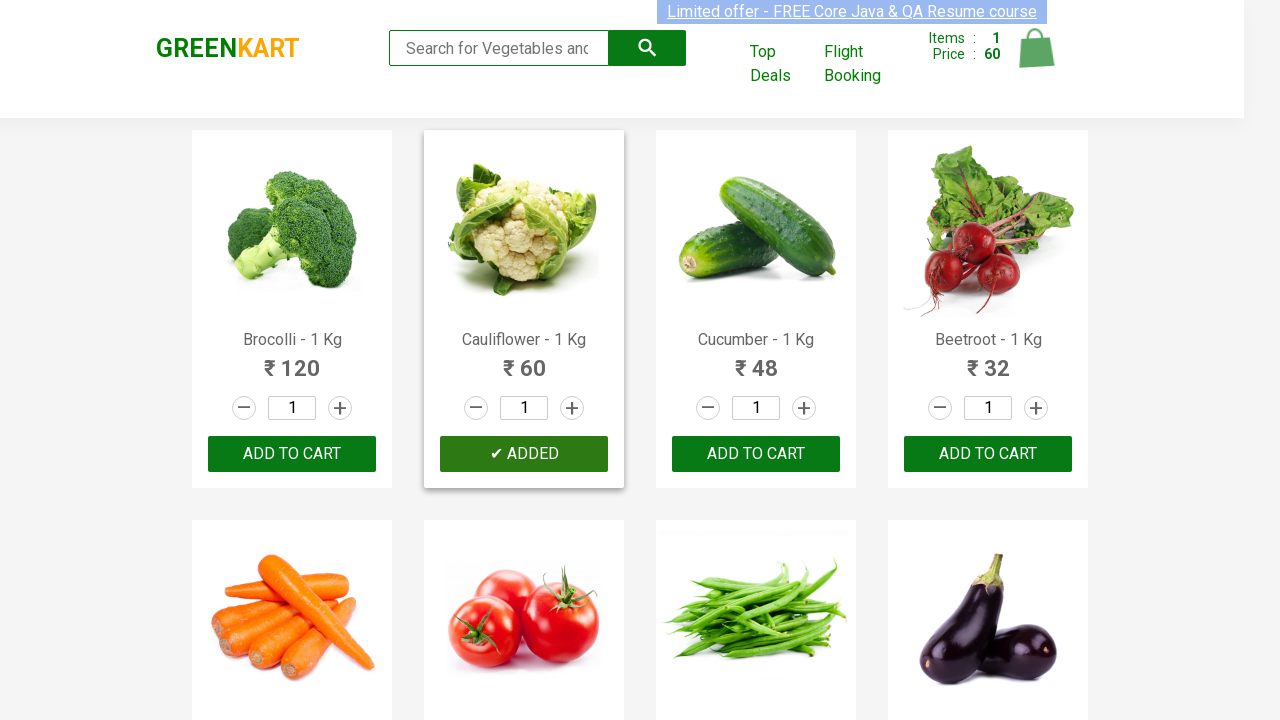

Clicked add to cart button for 'Beetroot'
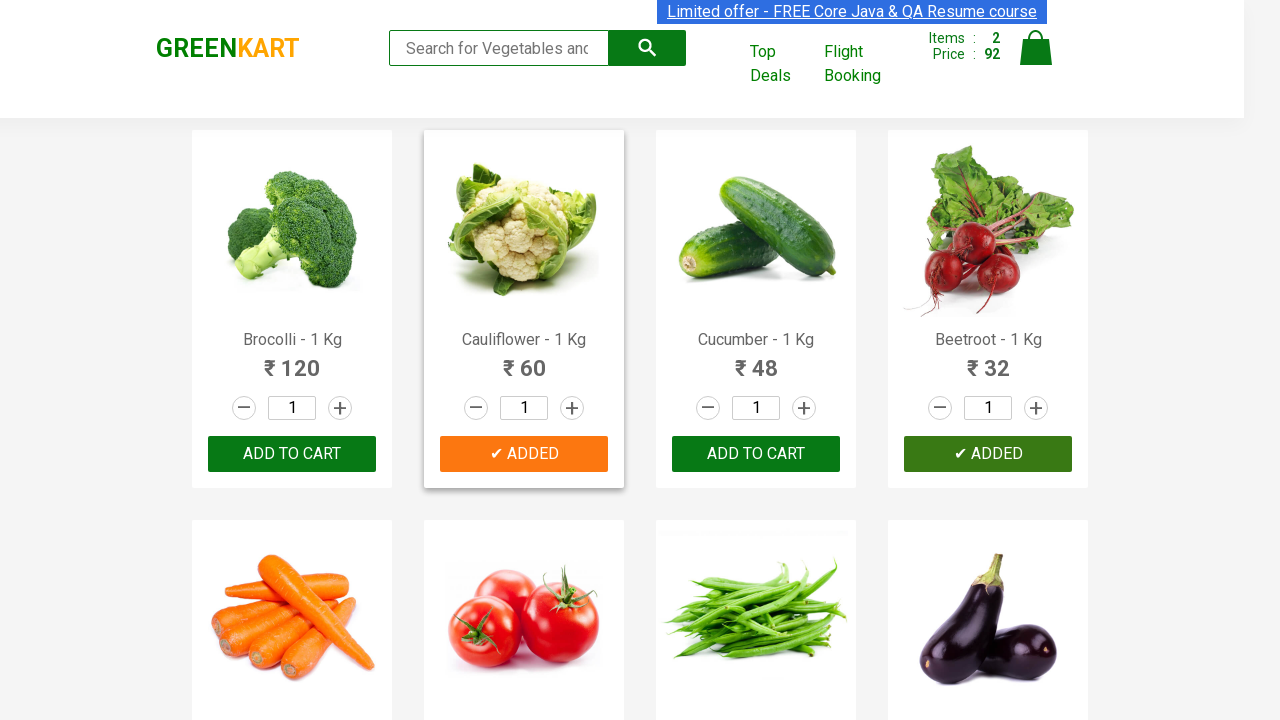

Clicked add to cart button for 'Brinjal'
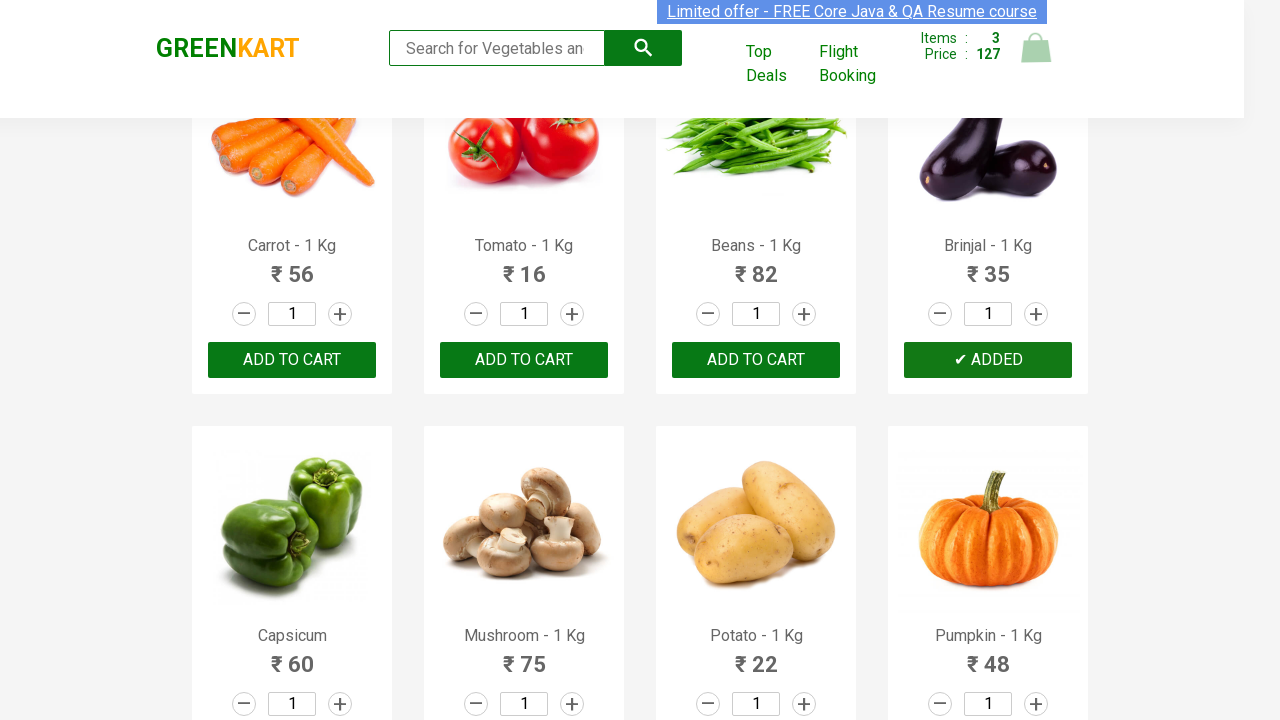

Clicked add to cart button for 'Potato'
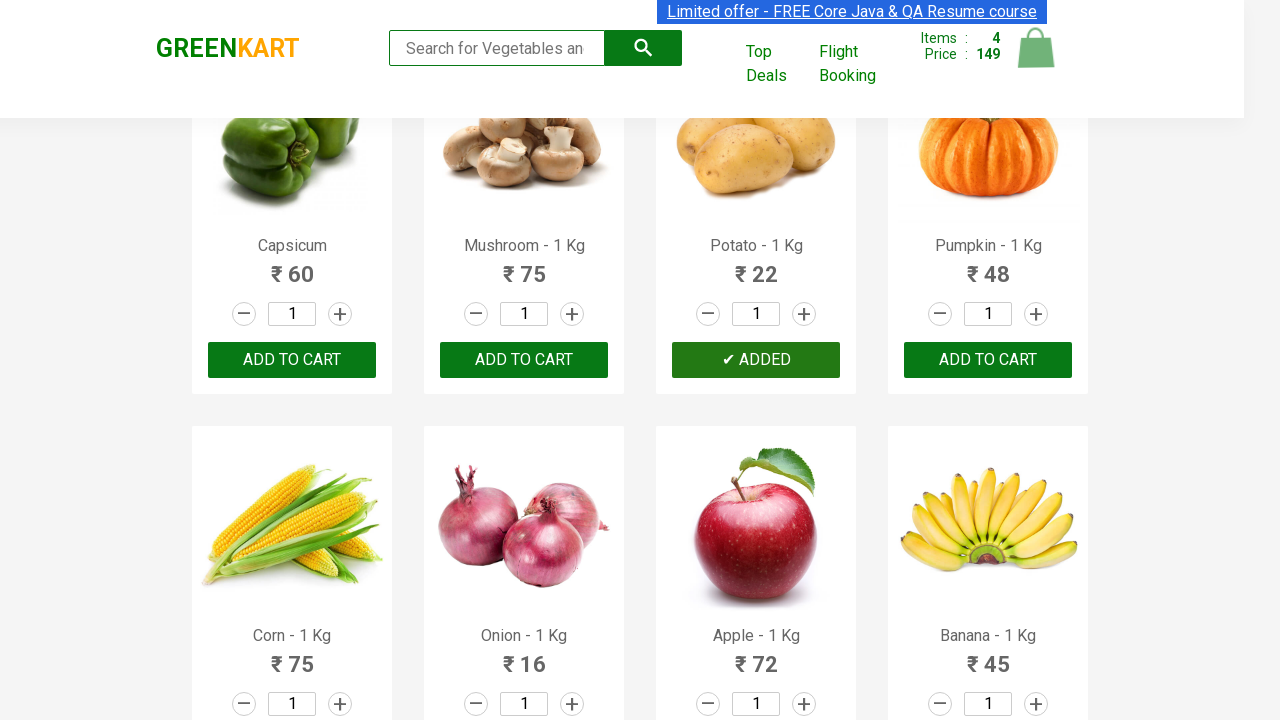

Clicked add to cart button for 'Corn'
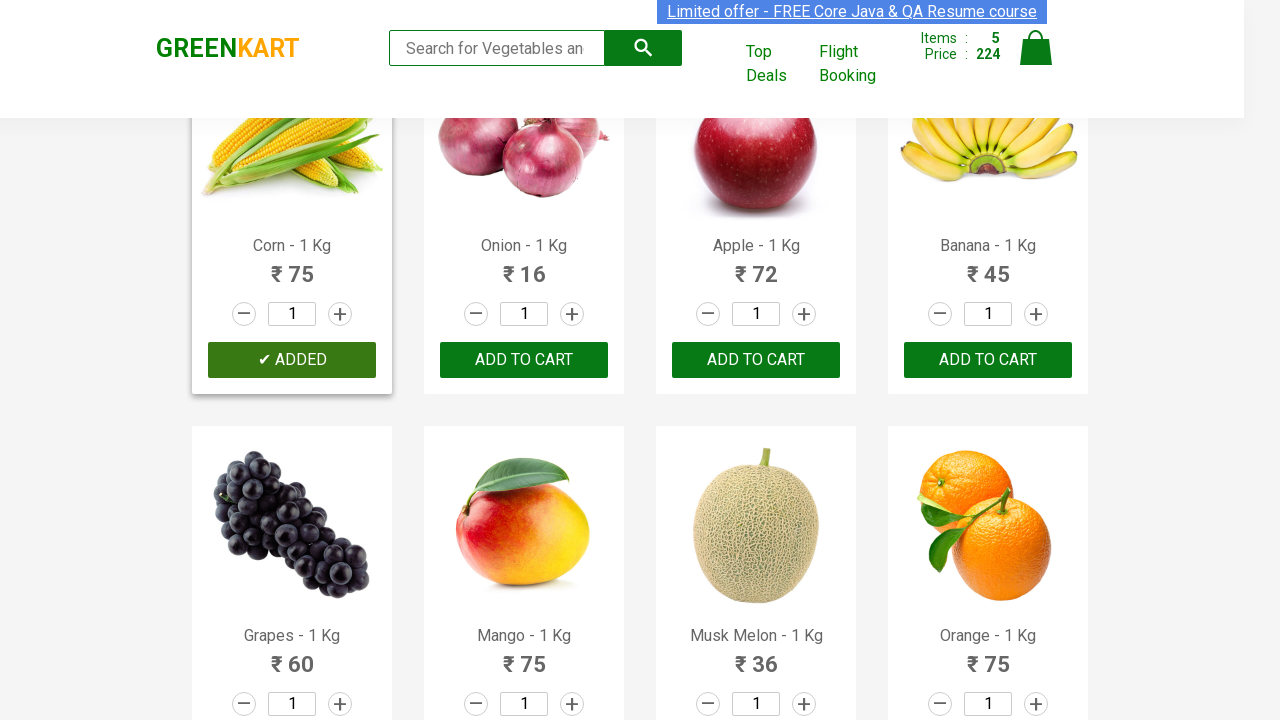

Clicked cart icon to view cart at (1036, 48) on img[alt='Cart']
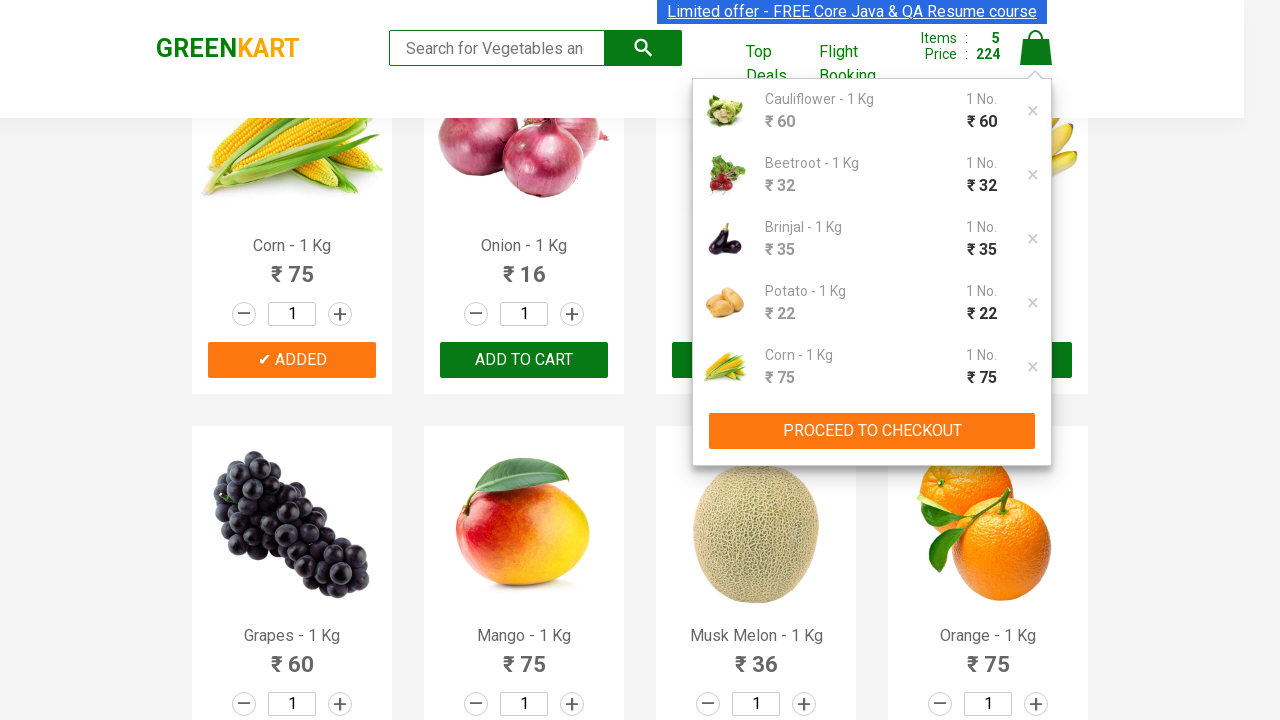

Clicked PROCEED TO CHECKOUT button at (872, 431) on button:has-text('PROCEED TO CHECKOUT')
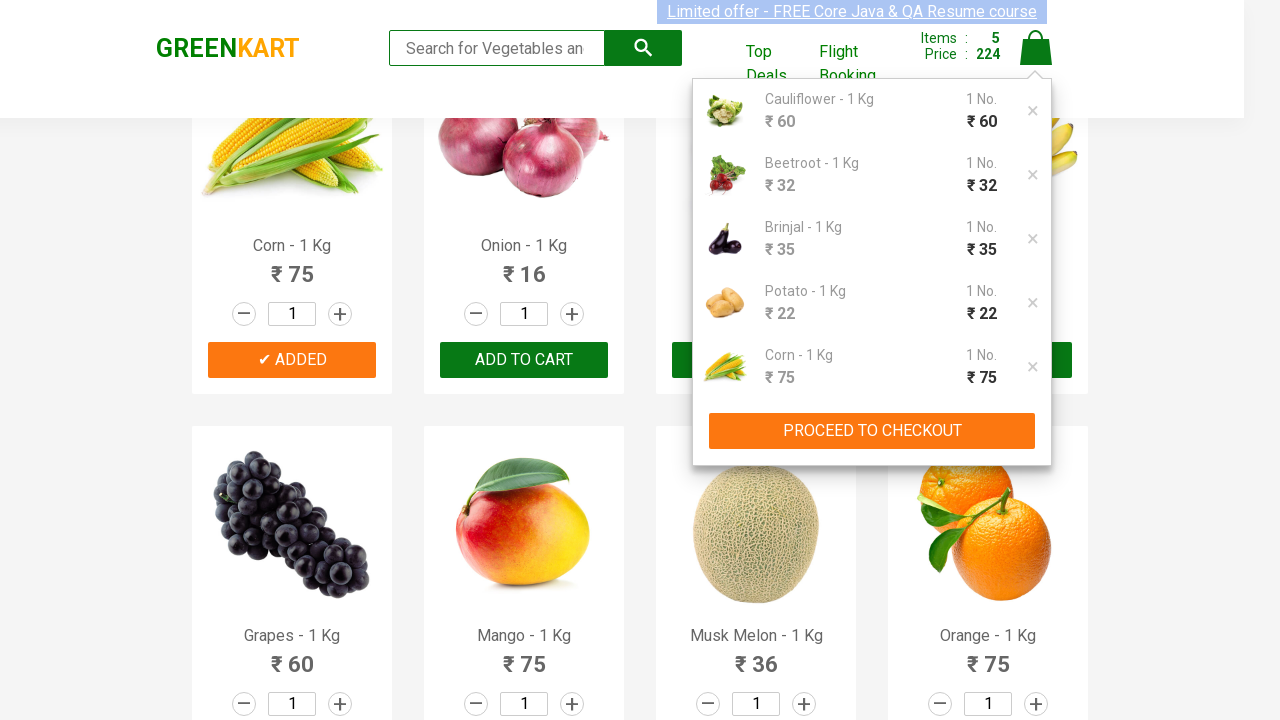

Entered promo code 'rahulshettyacademy' on .promoCode
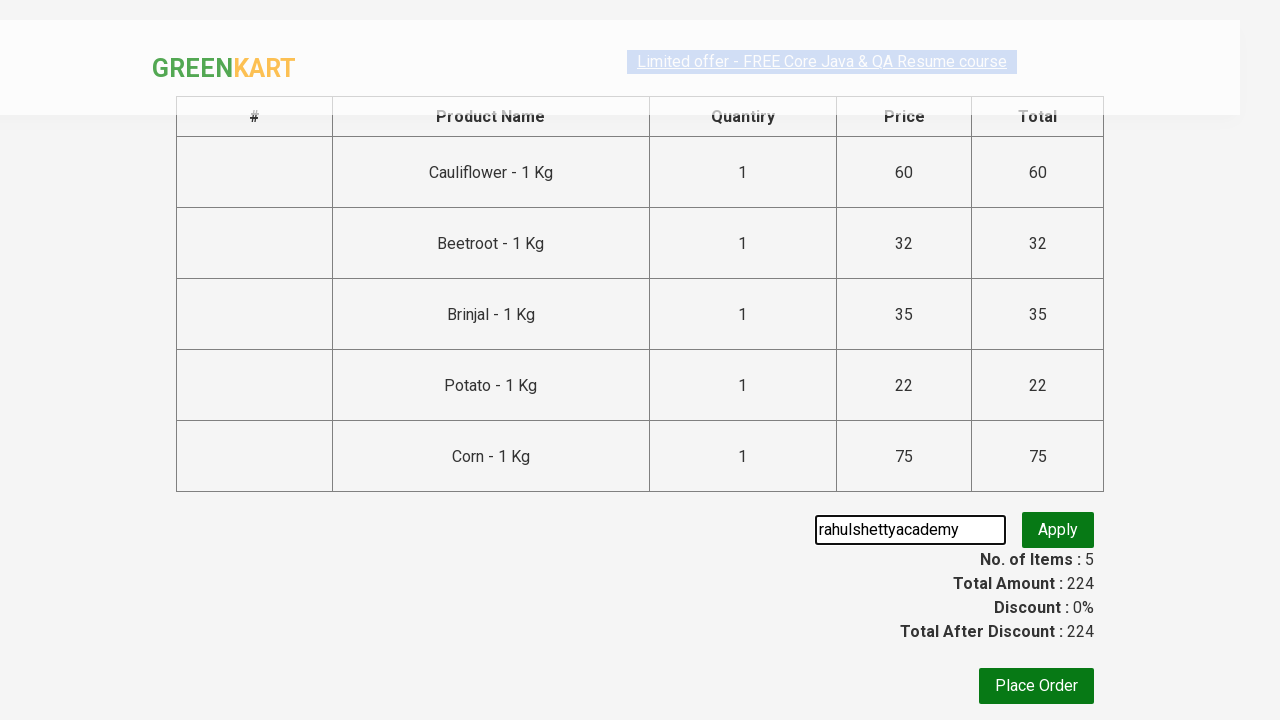

Clicked Apply button for promo code at (1058, 530) on .promoBtn
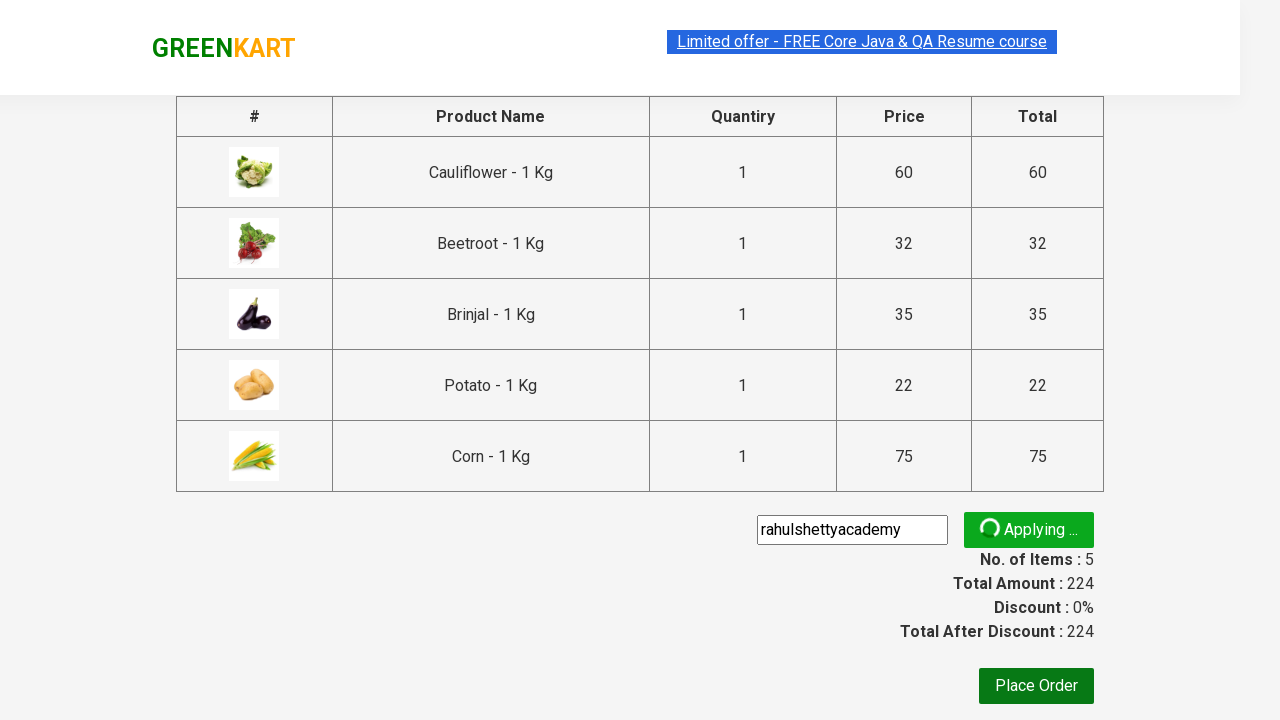

Promo code validation message appeared
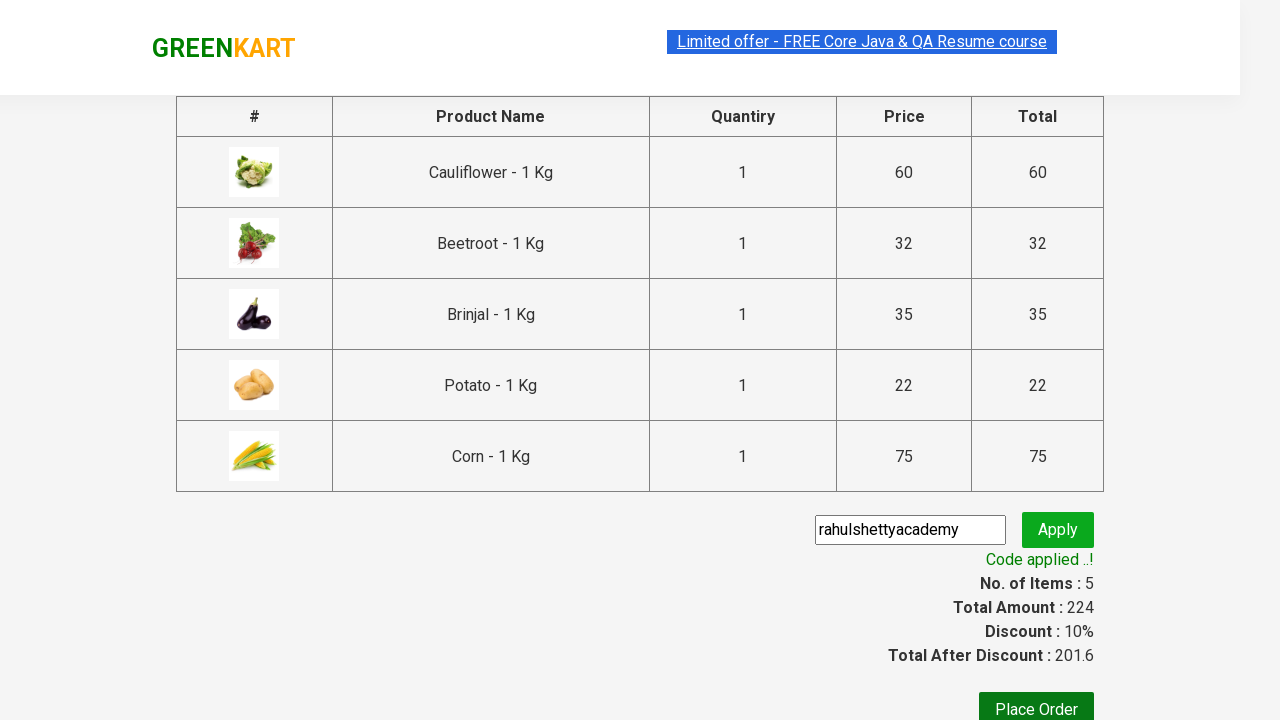

Clicked Place Order button at (1036, 702) on button:has-text('Place Order')
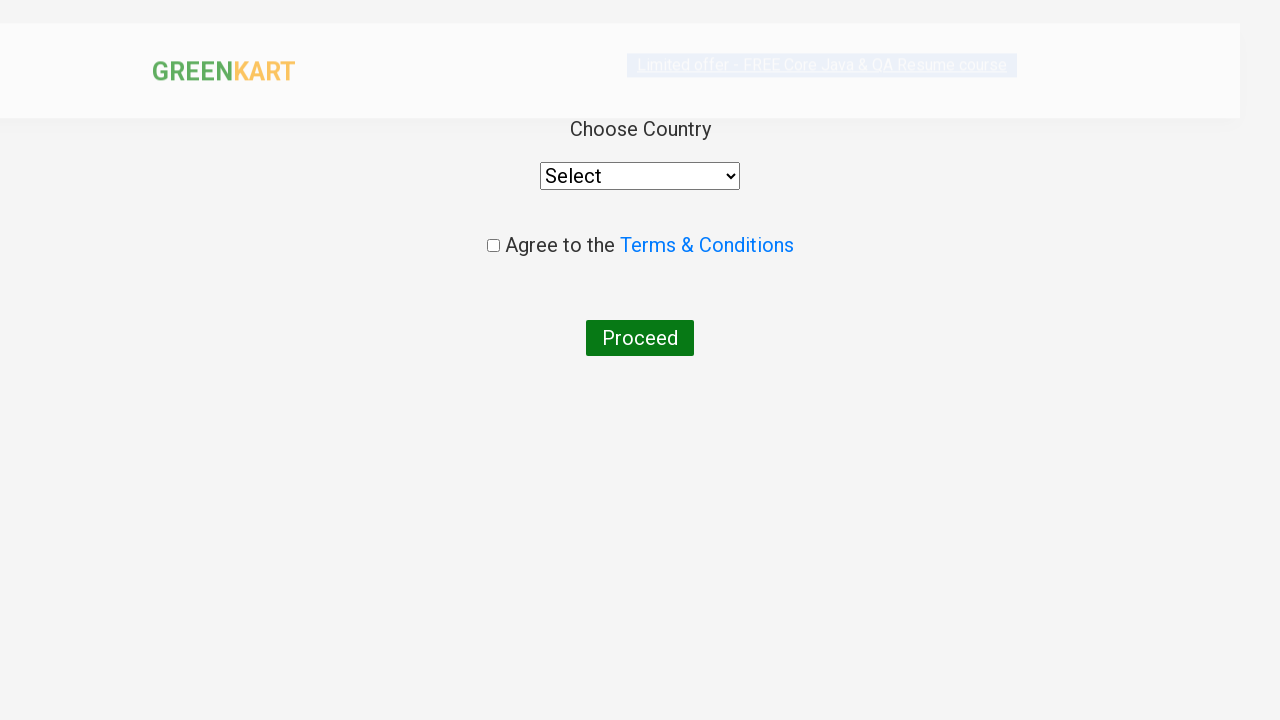

Selected 'Azerbaijan' from country dropdown on select[style='width: 200px;']
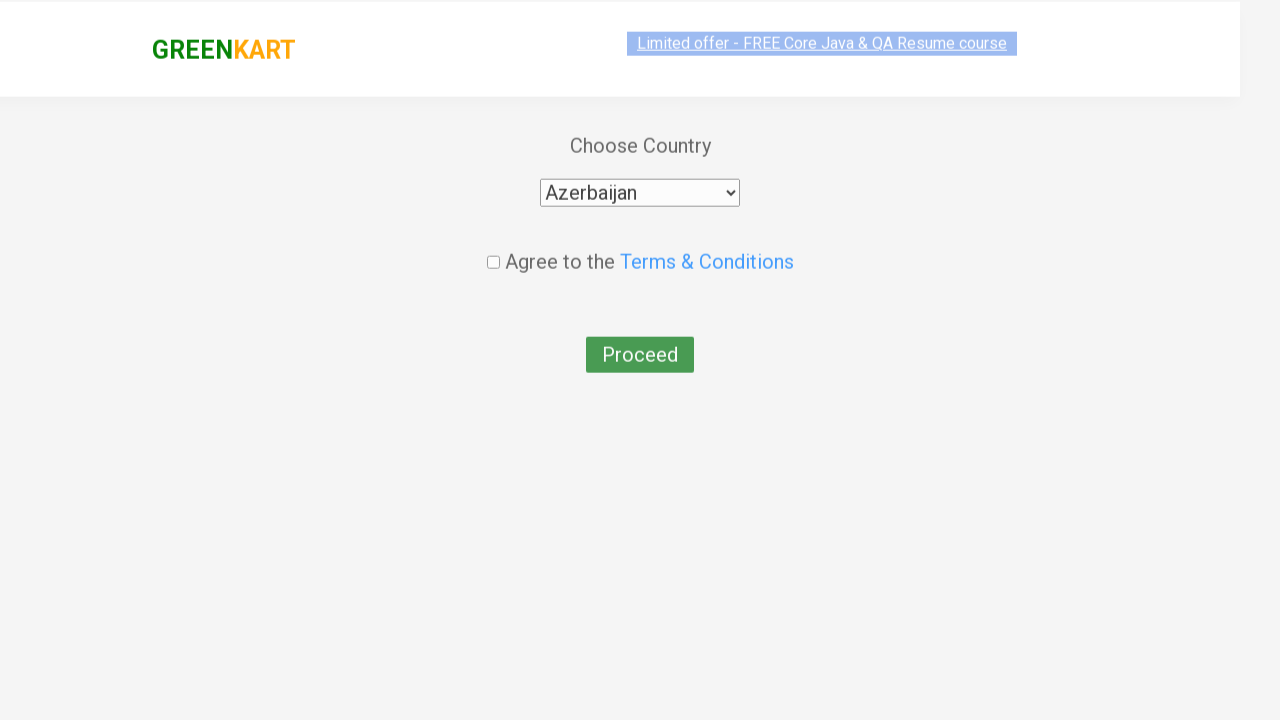

Clicked agreement checkbox at (493, 246) on .chkAgree
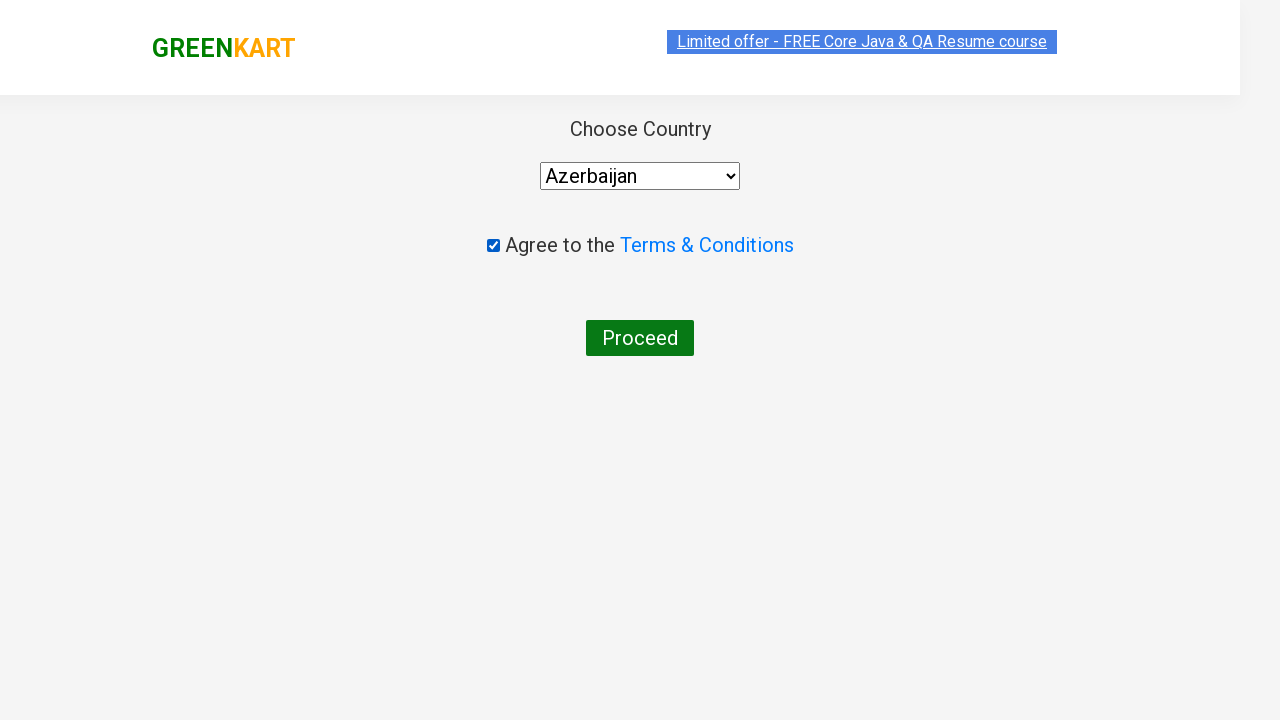

Clicked Proceed button to complete order at (640, 338) on button:has-text('Proceed')
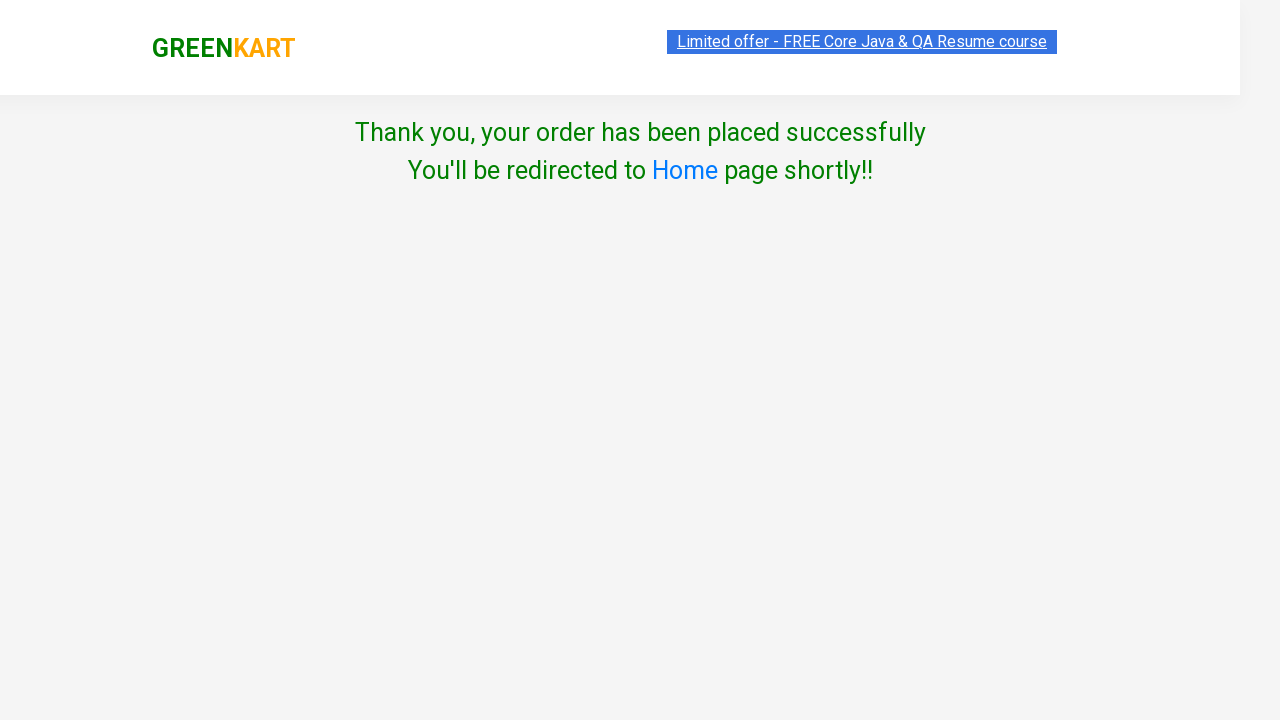

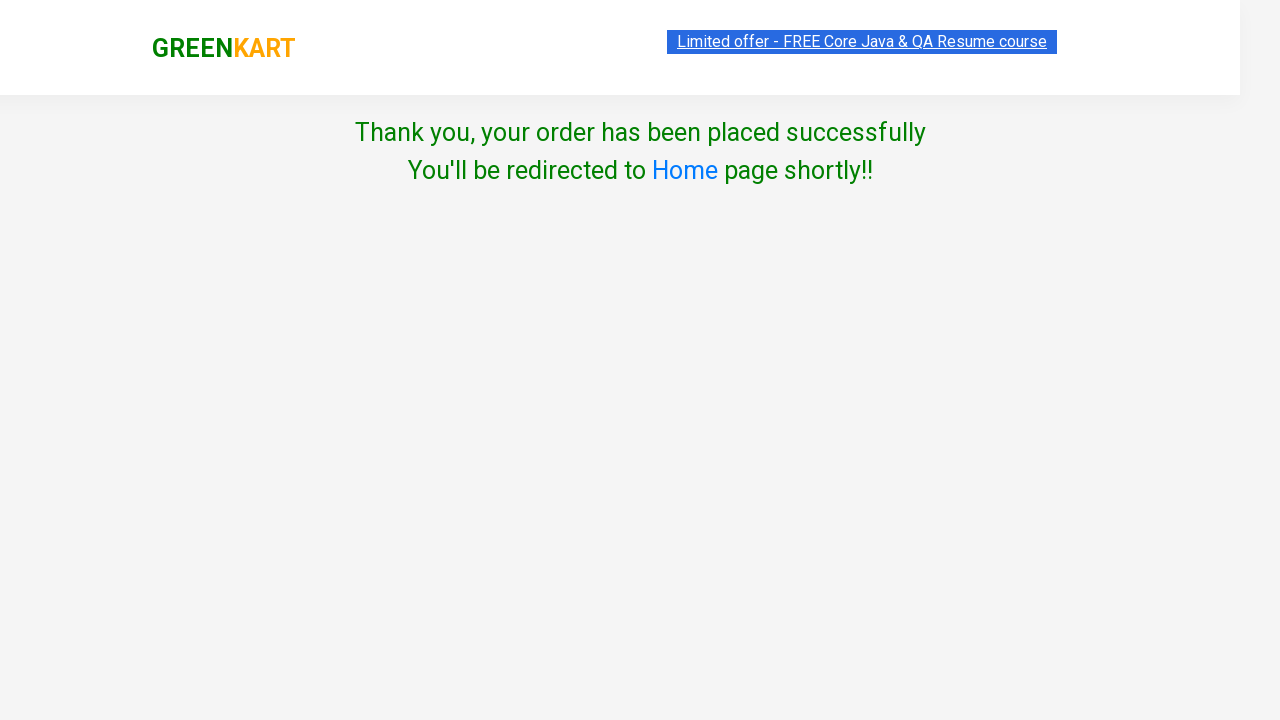